Tests a registration form by filling in first name, last name, and city fields, then submitting the form and verifying the success message

Starting URL: http://suninjuly.github.io/registration1.html

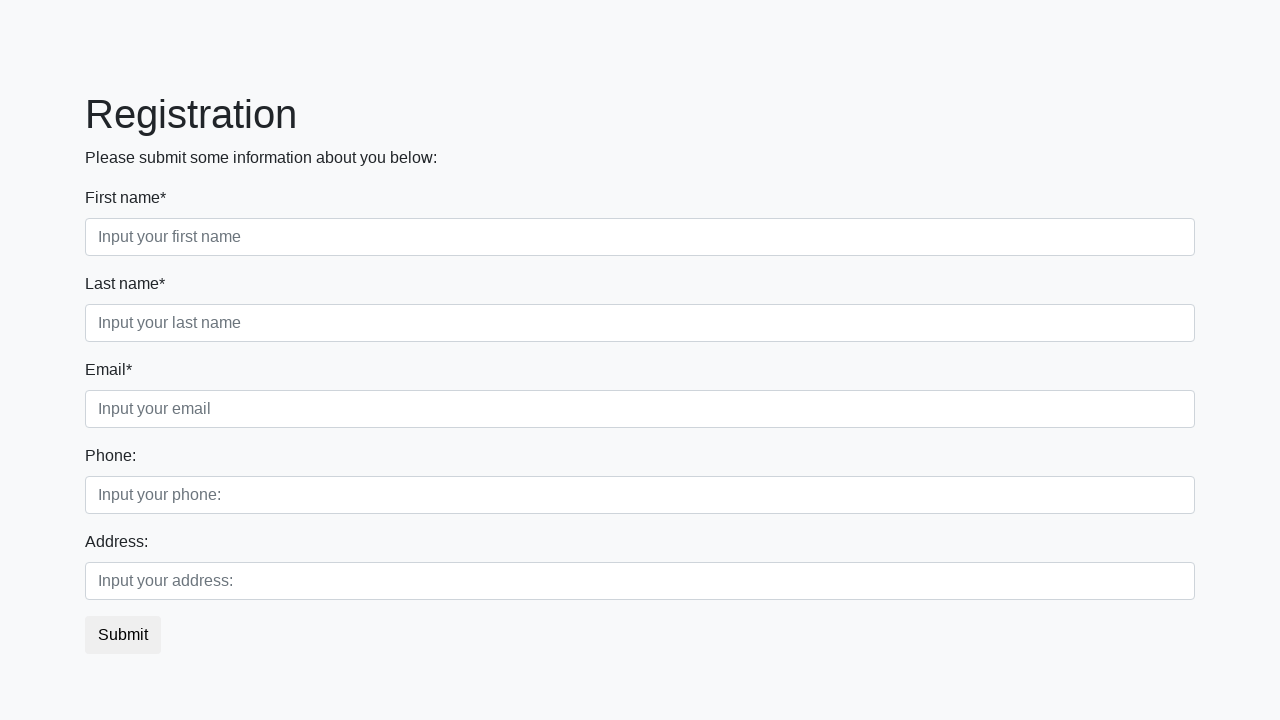

Filled first name field with 'Saveliy' on .first
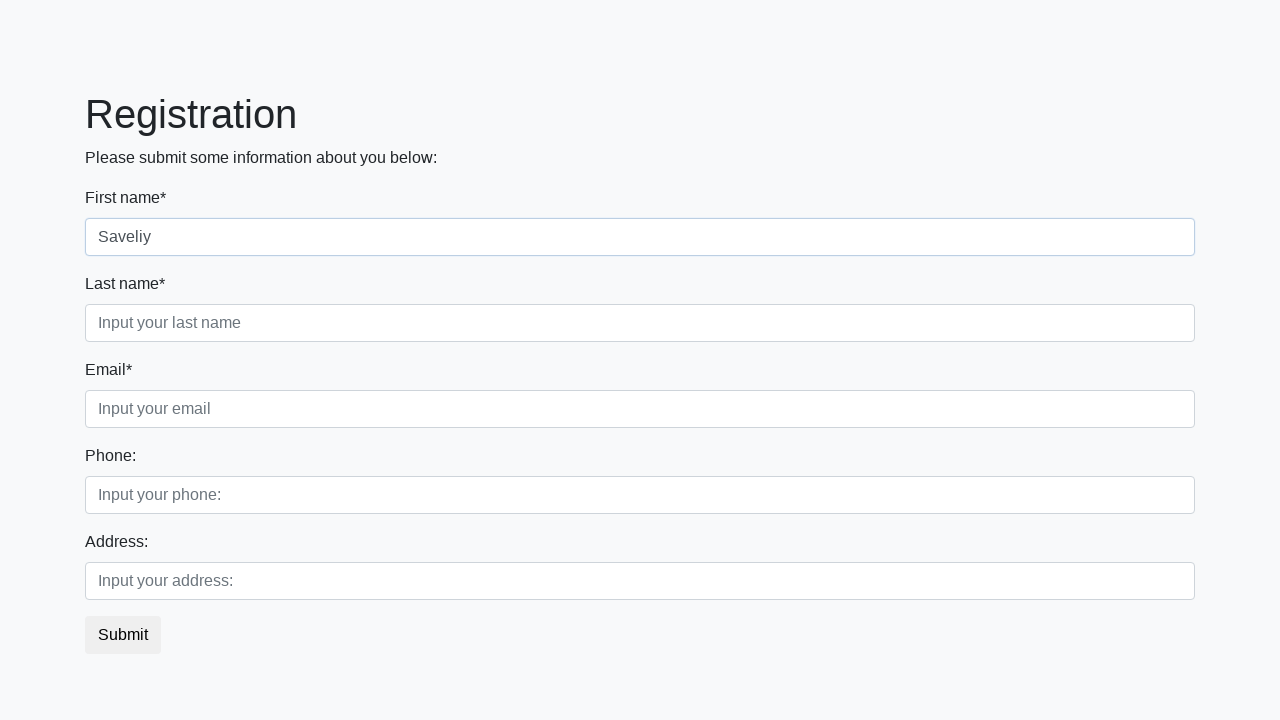

Filled last name field with 'Medvedev' on .second
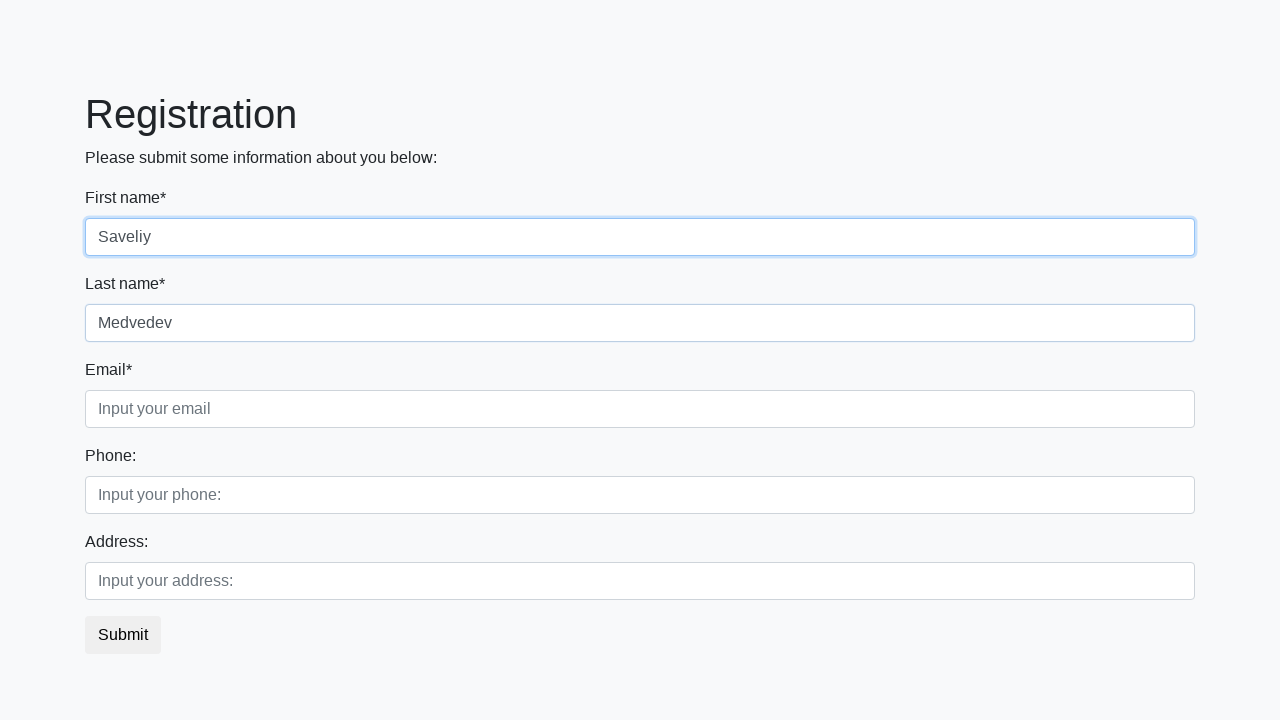

Filled city field with 'Irkutsk' on .third
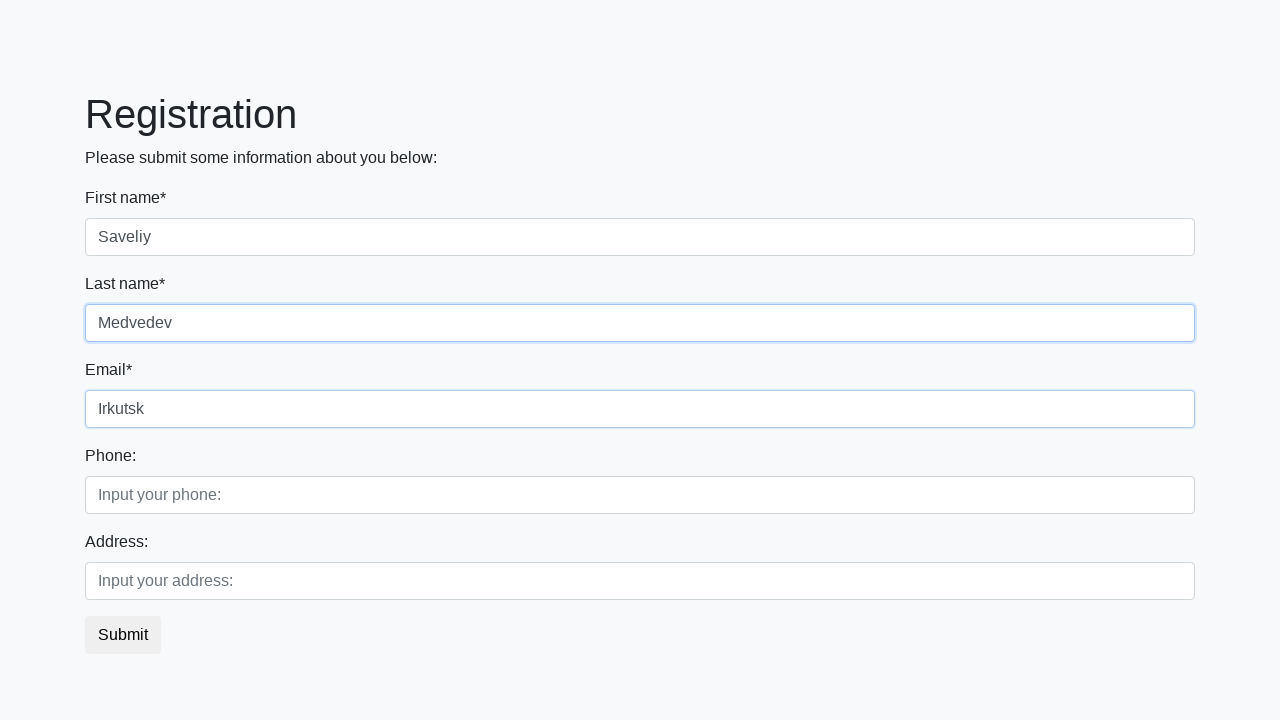

Clicked submit button to register at (123, 635) on button.btn
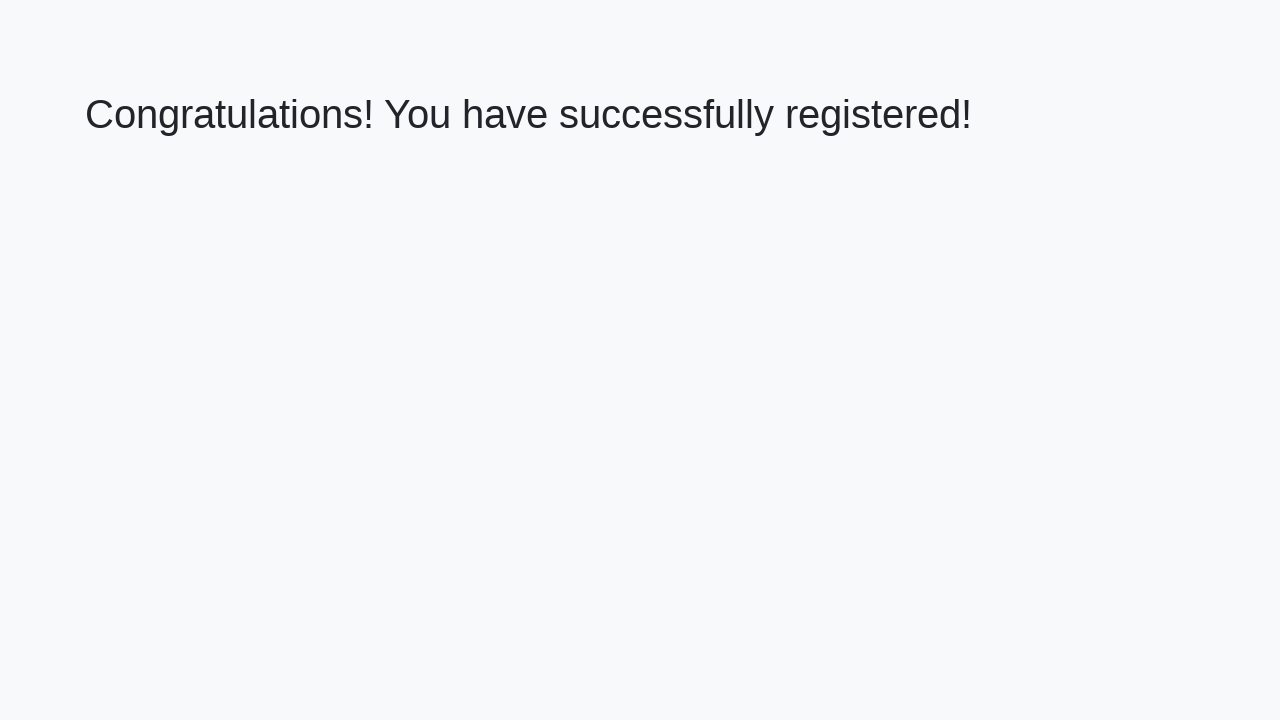

Success message appeared on page
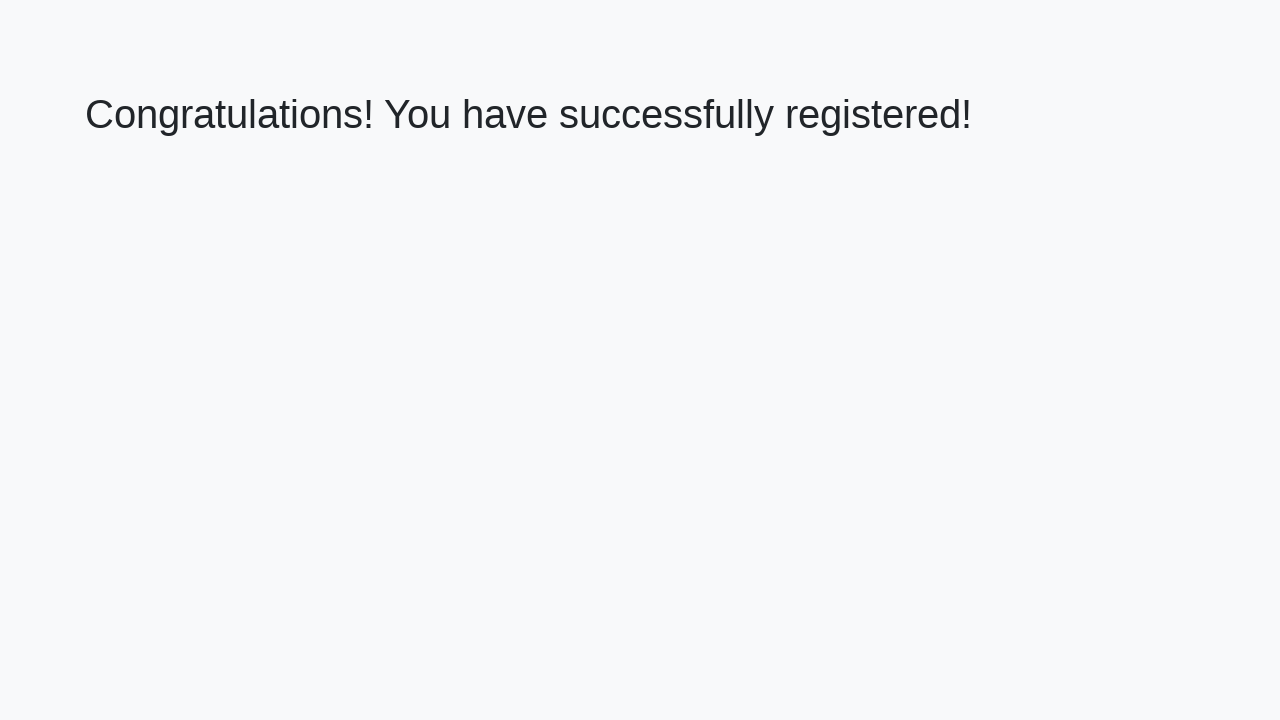

Verified success message text: 'Congratulations! You have successfully registered!'
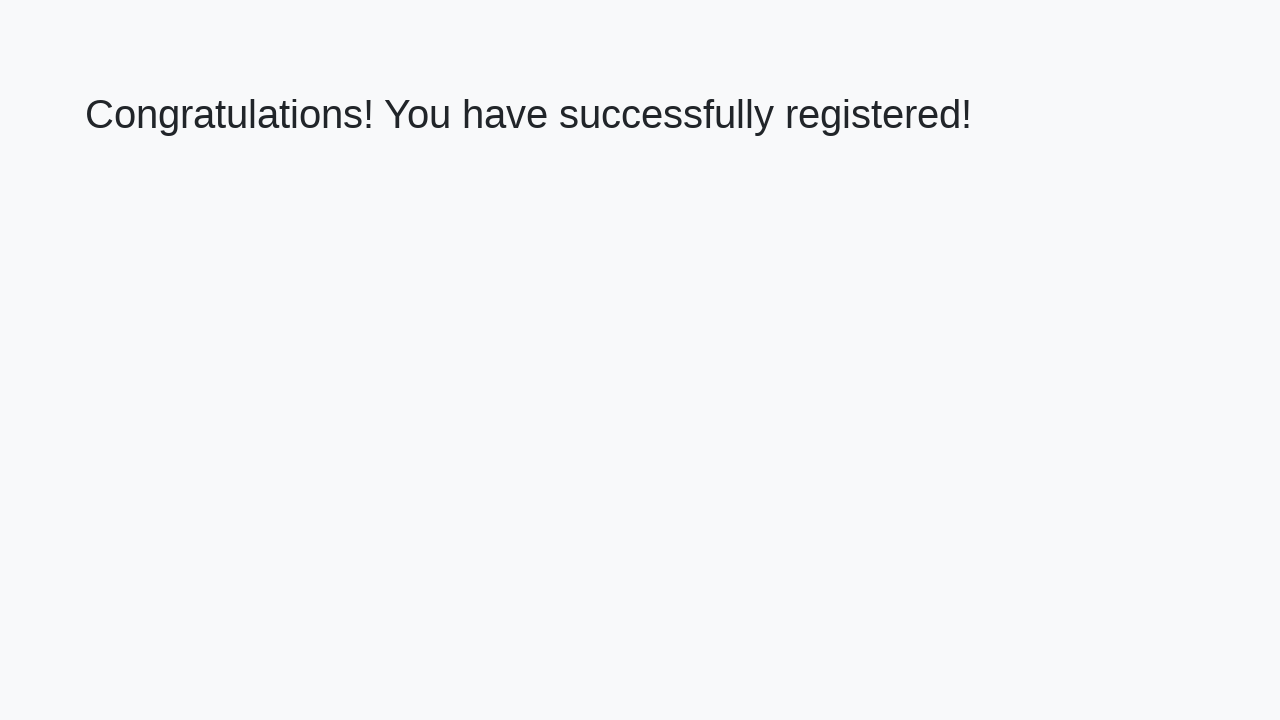

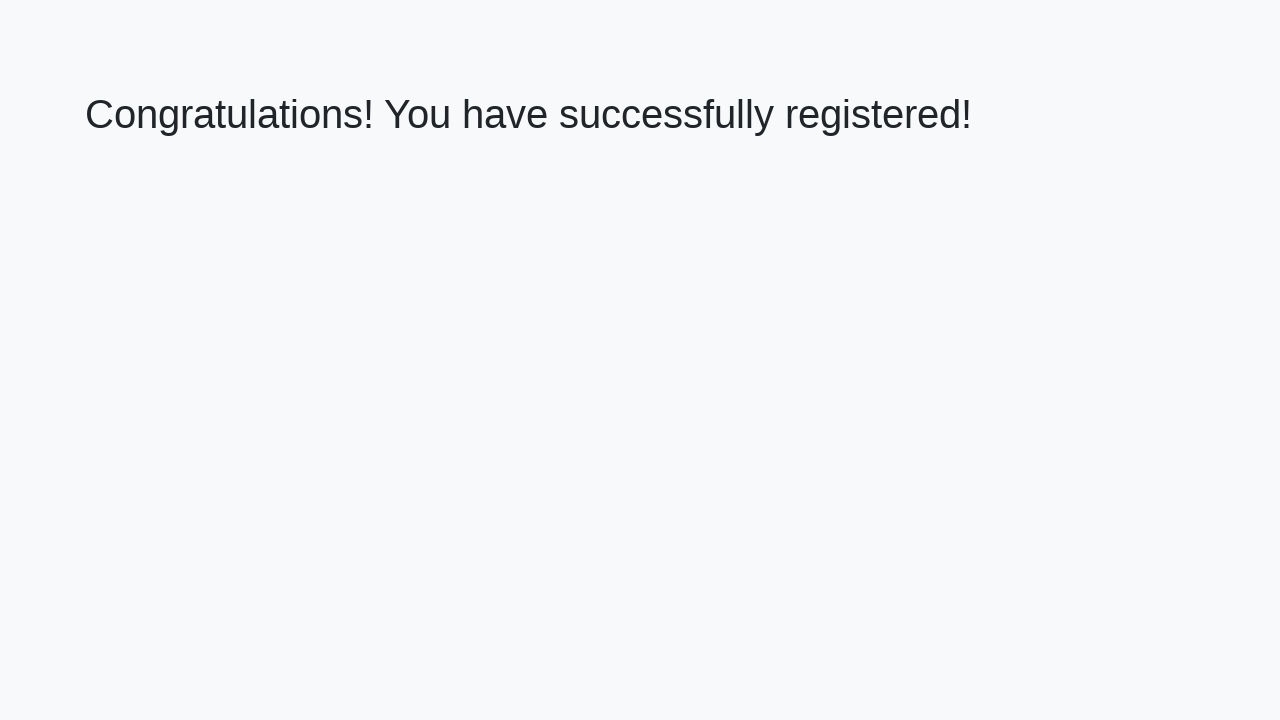